Tests handling of JavaScript confirm dialogs by clicking a button that triggers an alert and accepting it

Starting URL: http://www.w3schools.com/js/tryit.asp?filename=tryjs_confirm

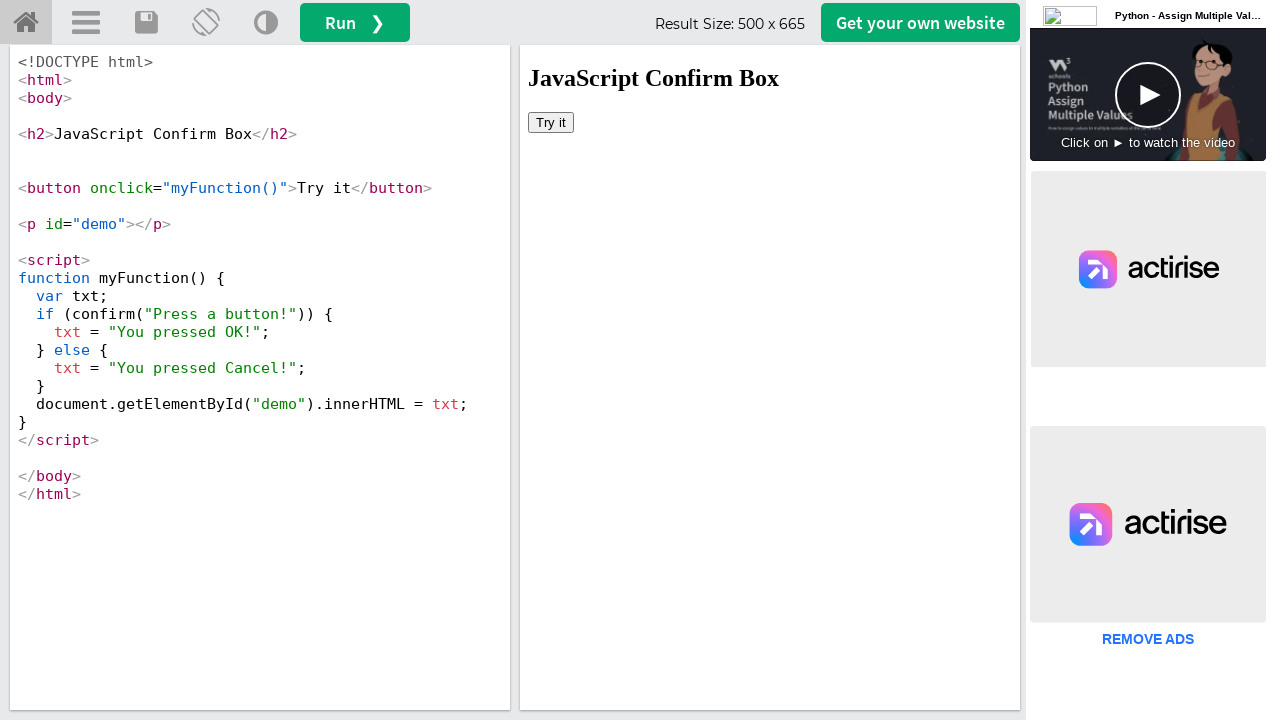

Located the iframe containing the JavaScript confirm dialog test
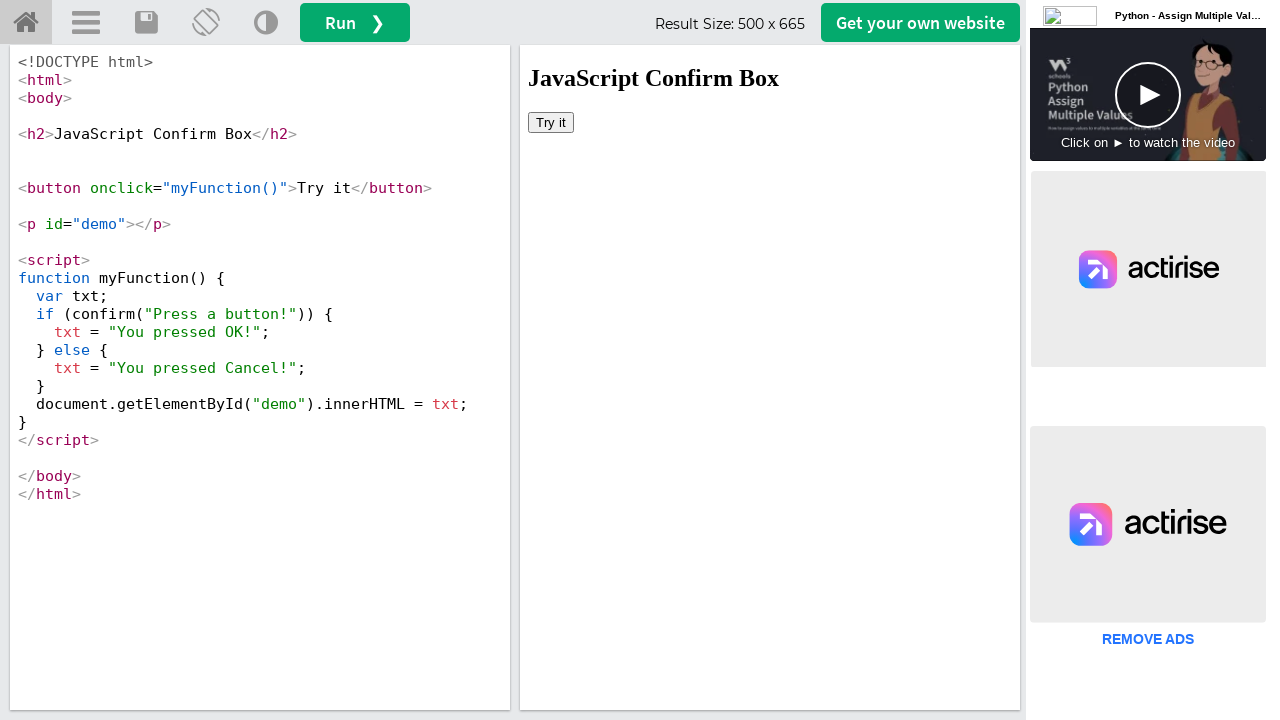

Set up dialog handler to automatically accept confirm dialogs
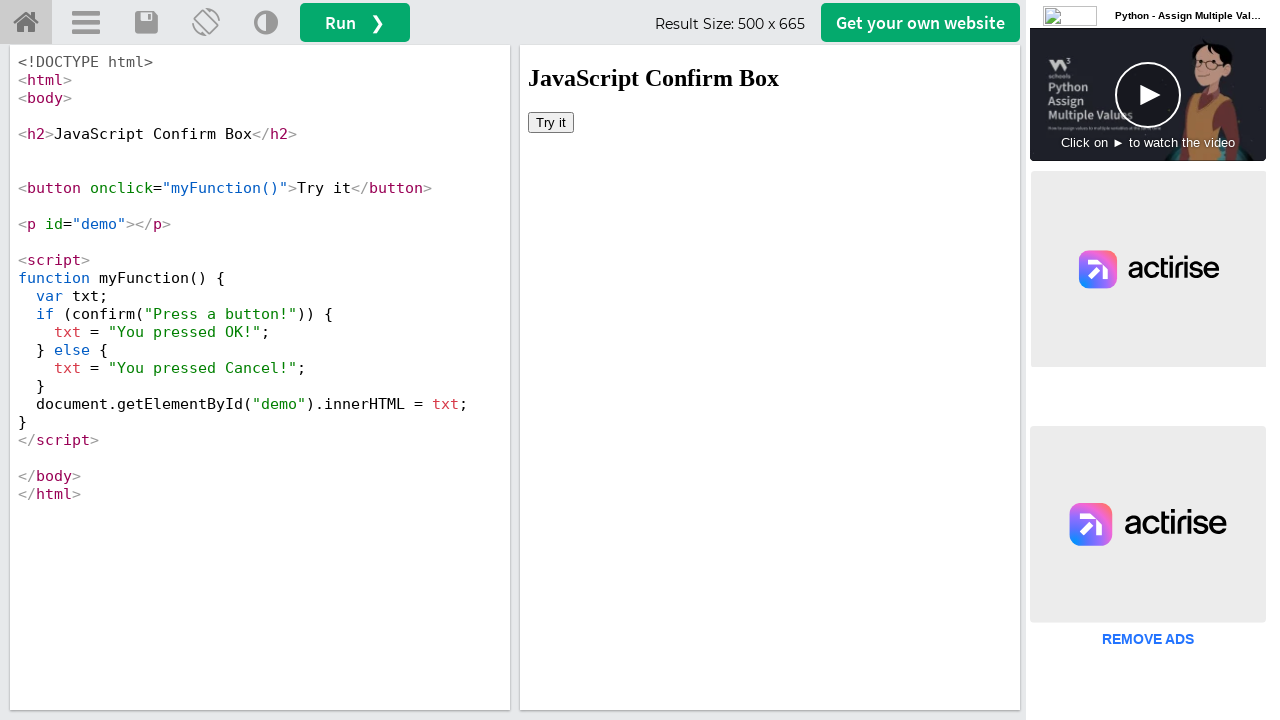

Clicked button to trigger JavaScript confirm dialog at (551, 122) on #iframeResult >> internal:control=enter-frame >> xpath=/html/body/button
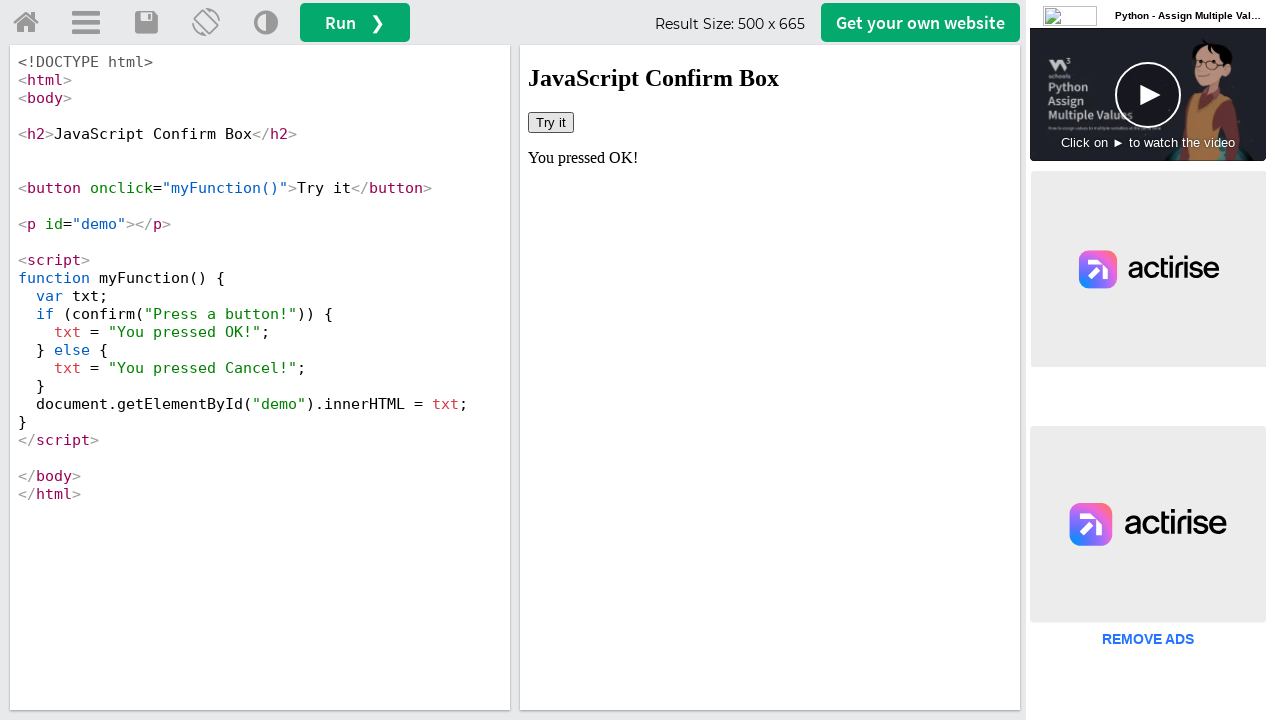

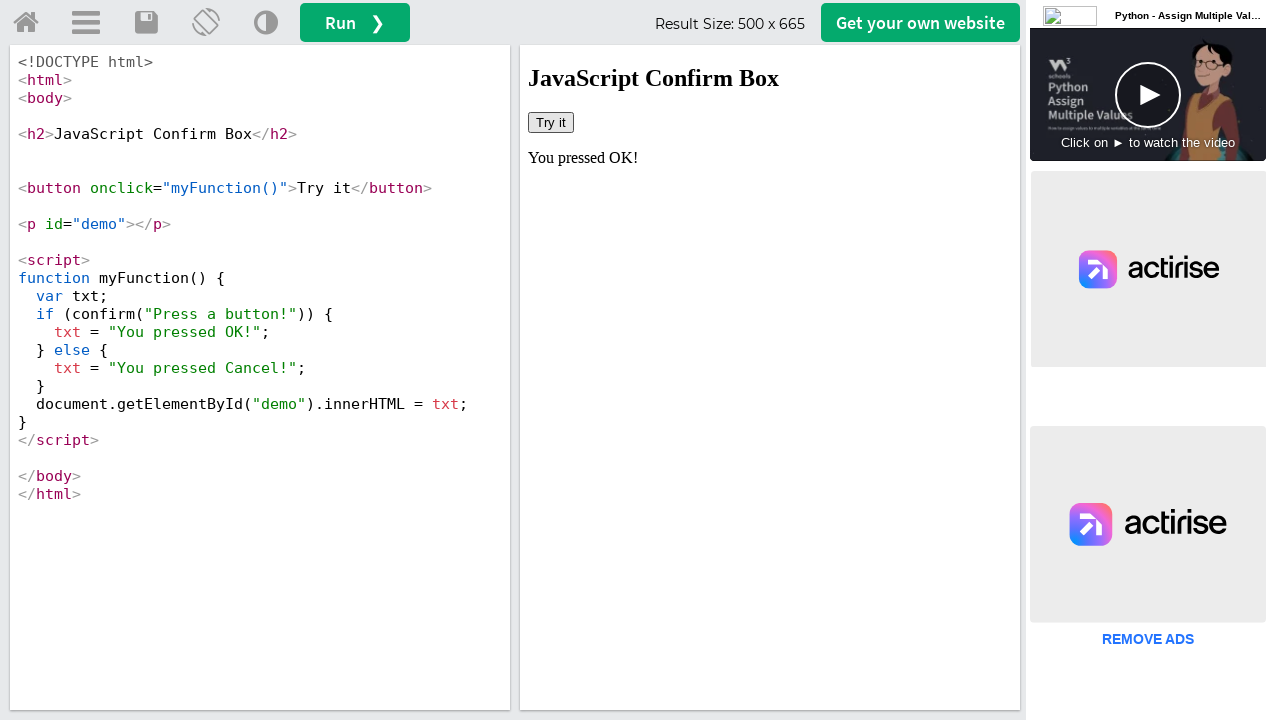